Tests JavaScript prompt box handling by clicking a button to trigger a prompt dialog, entering text into it, and accepting the prompt.

Starting URL: https://echoecho.com/javascript4.htm

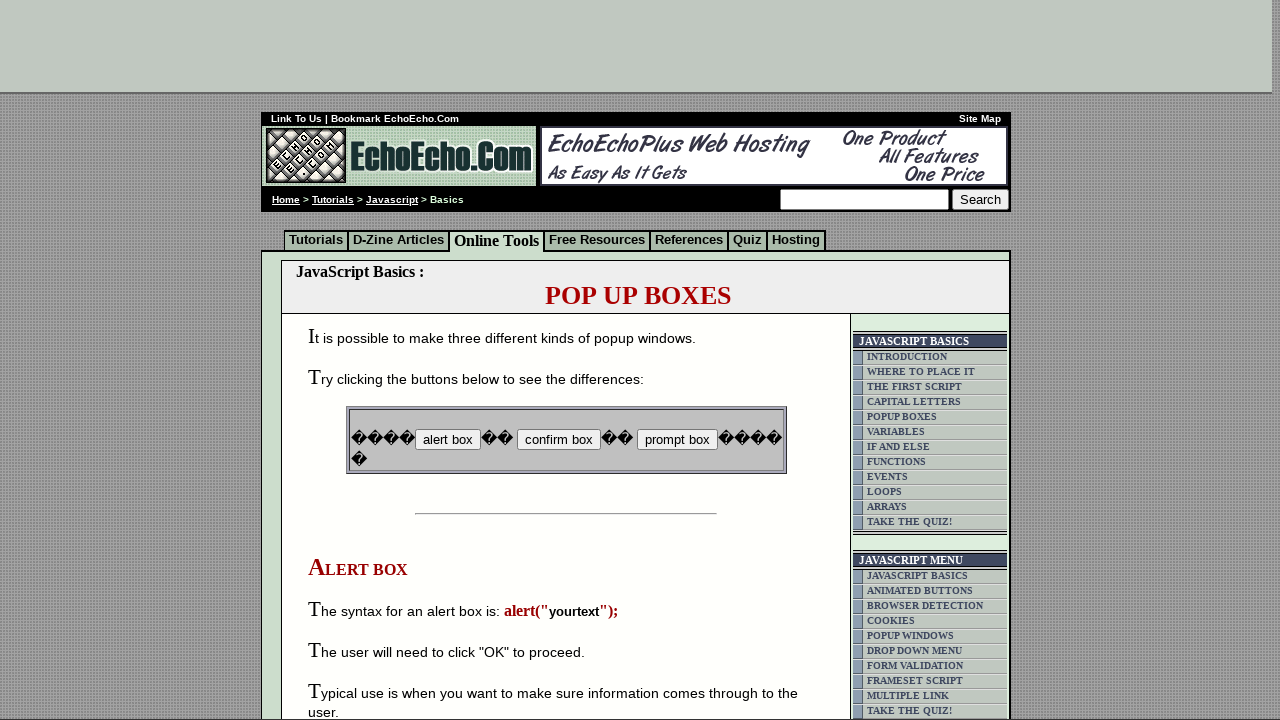

Set up dialog handler to accept prompts with 'hai'
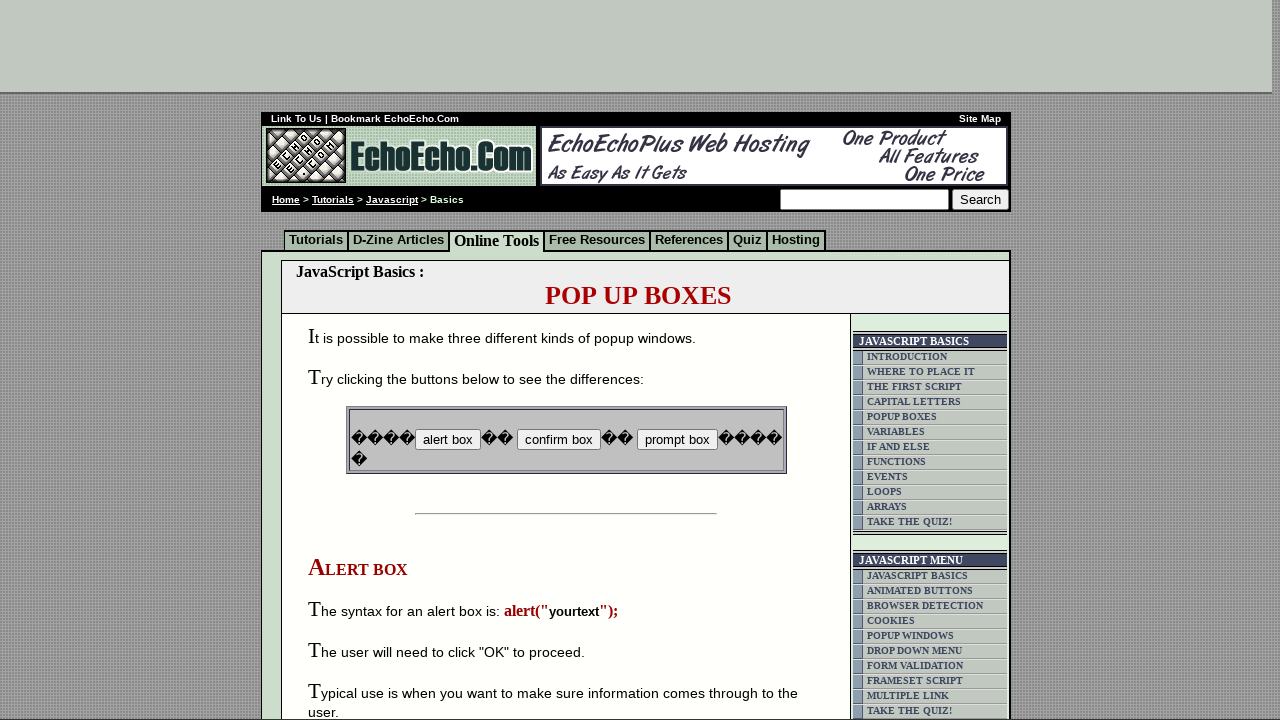

Clicked button to trigger prompt dialog at (677, 440) on input[name='B3']
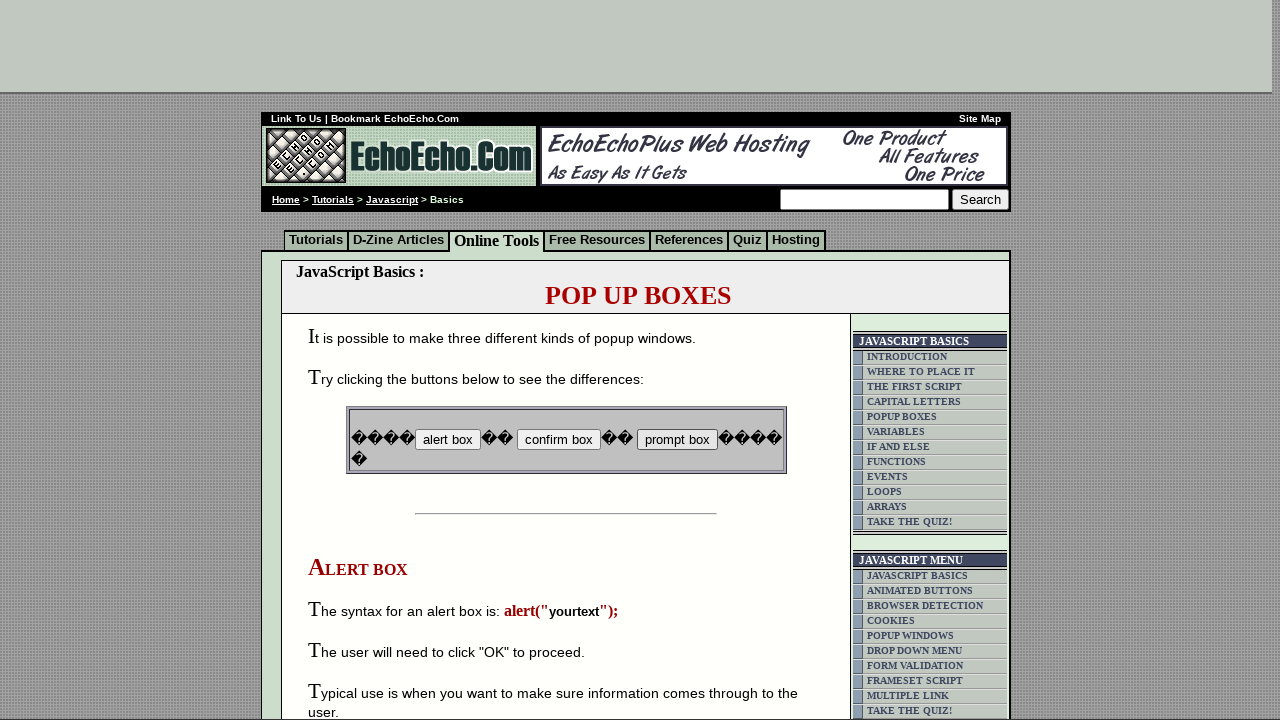

Waited for prompt dialog to be processed
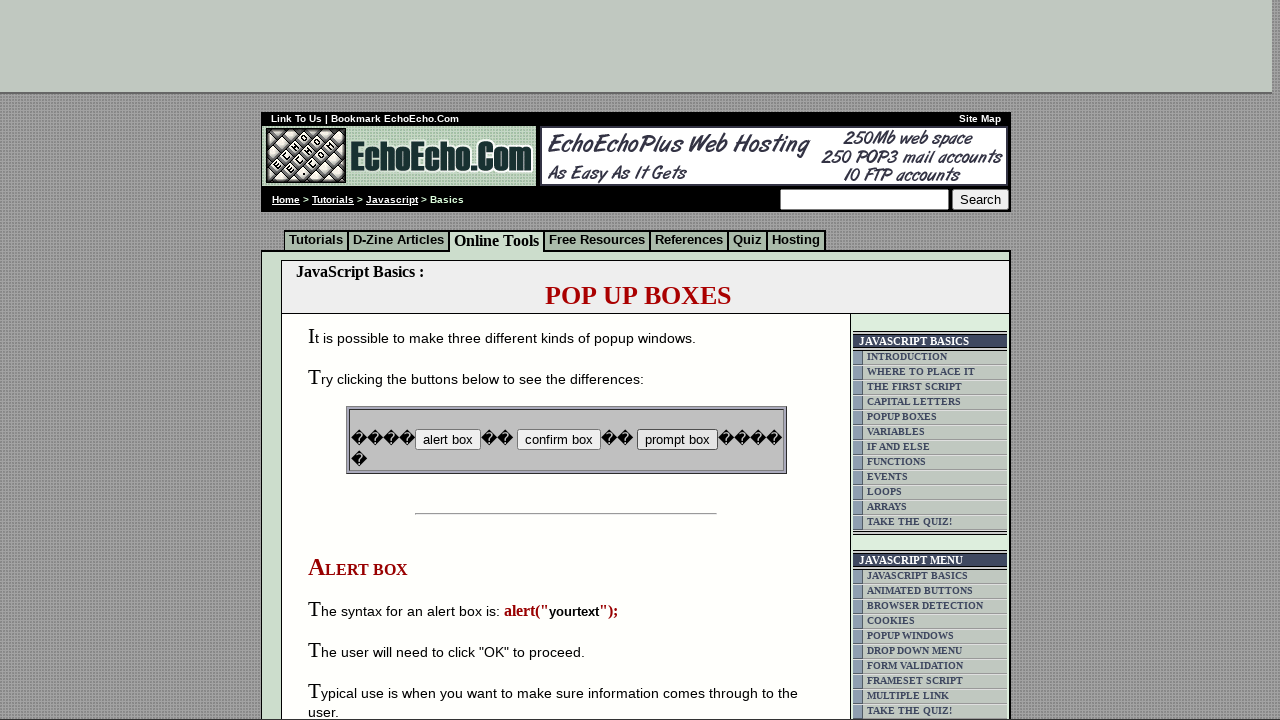

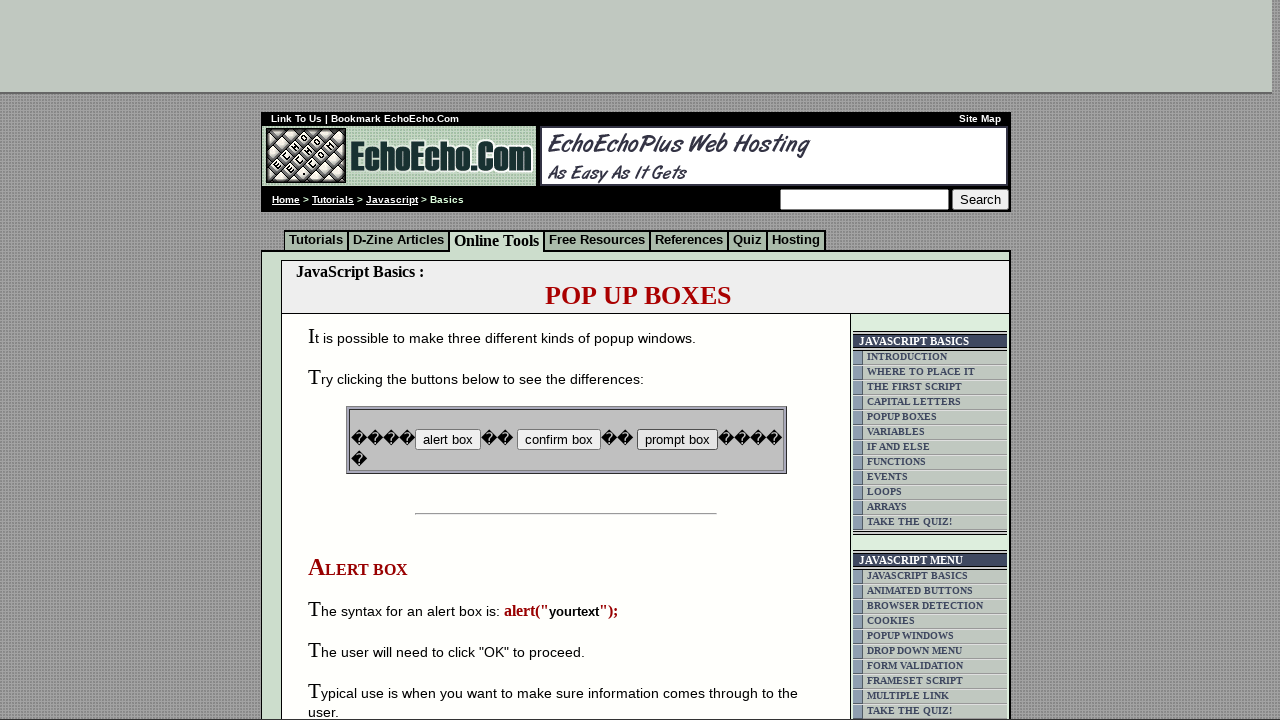